Selects a date in a date picker by clearing the field and entering a new date

Starting URL: https://demoqa.com/date-picker

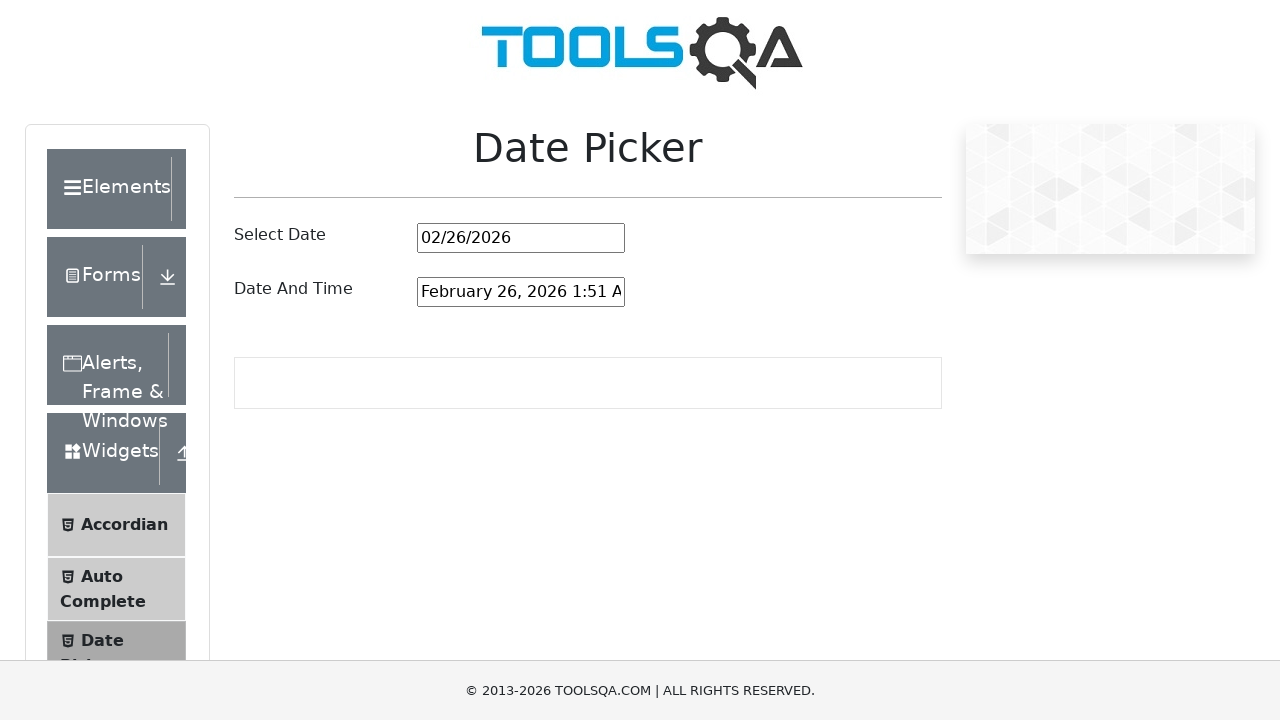

Clicked on the date picker input field at (521, 238) on #datePickerMonthYearInput
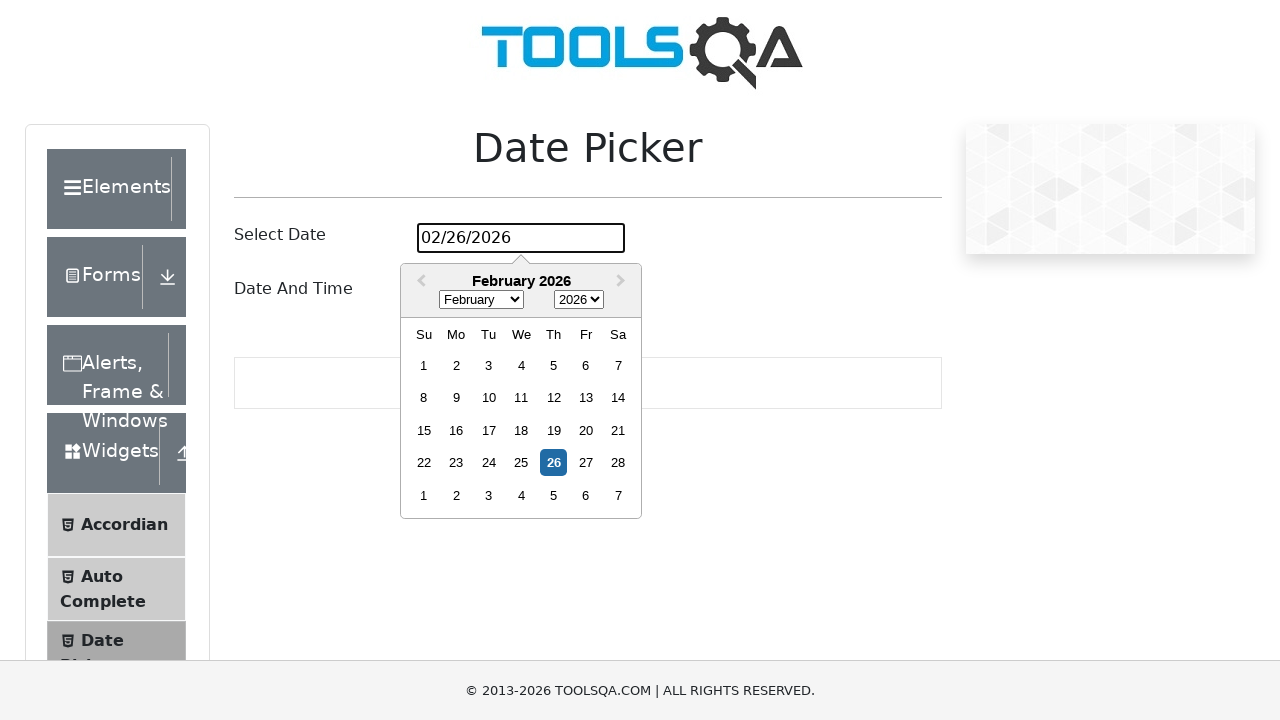

Selected all text in the date input field on #datePickerMonthYearInput
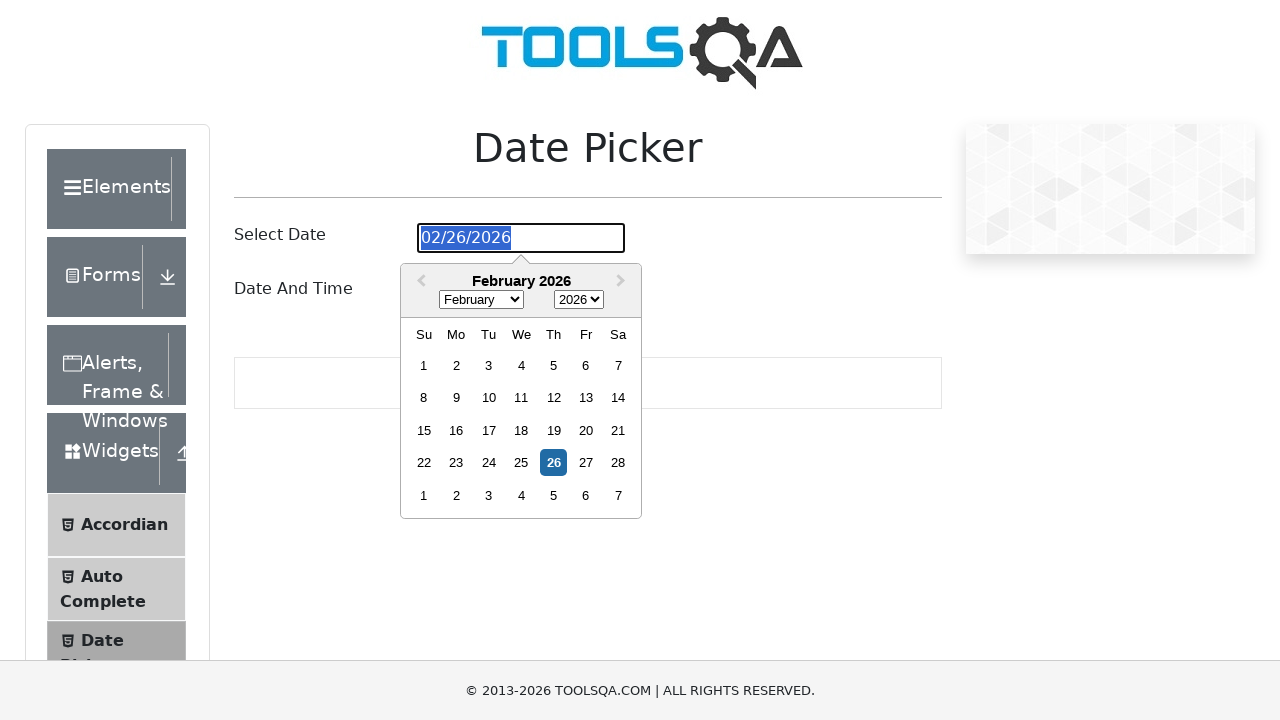

Cleared the date input field on #datePickerMonthYearInput
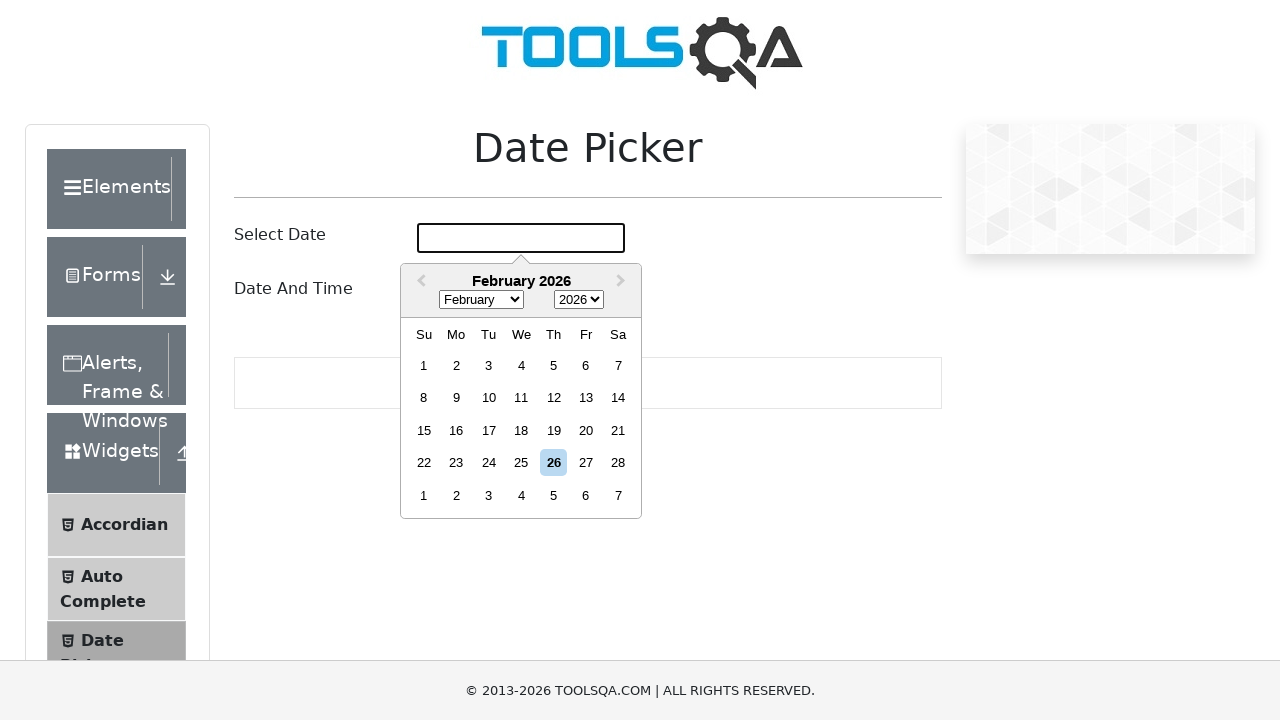

Entered new date '07/27/2022' in the date picker on #datePickerMonthYearInput
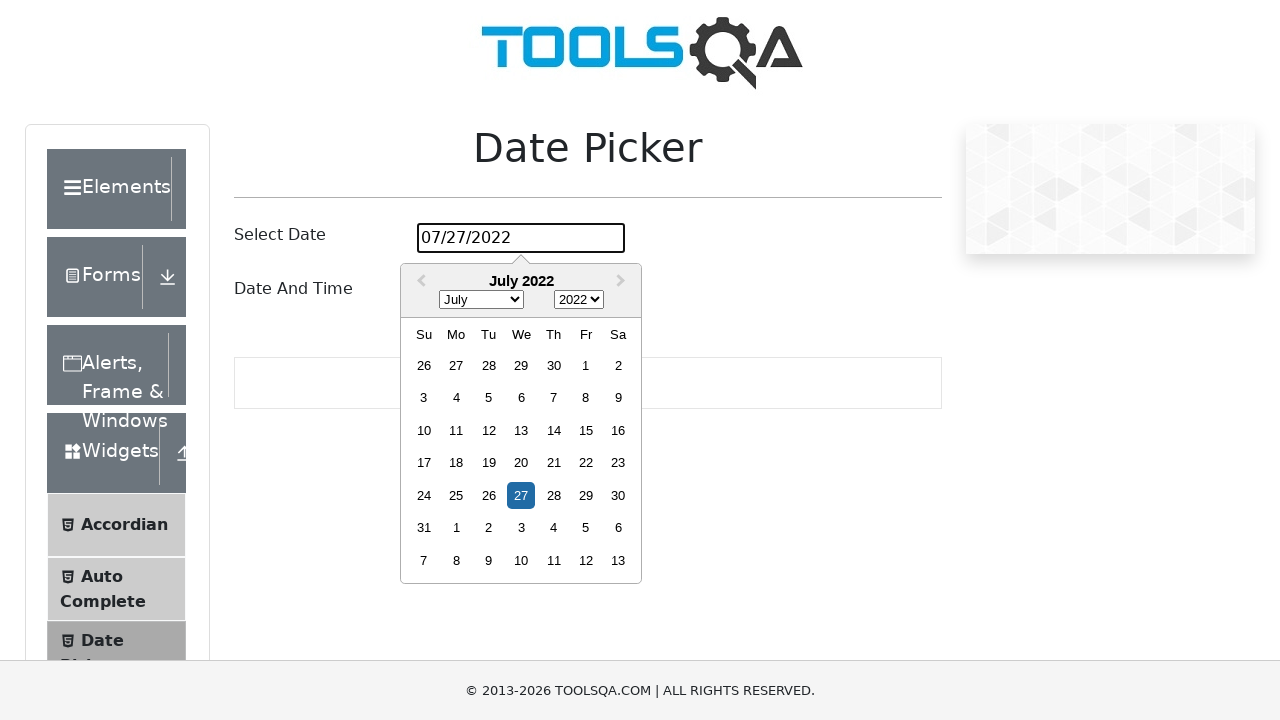

Pressed Enter to confirm the selected date on #datePickerMonthYearInput
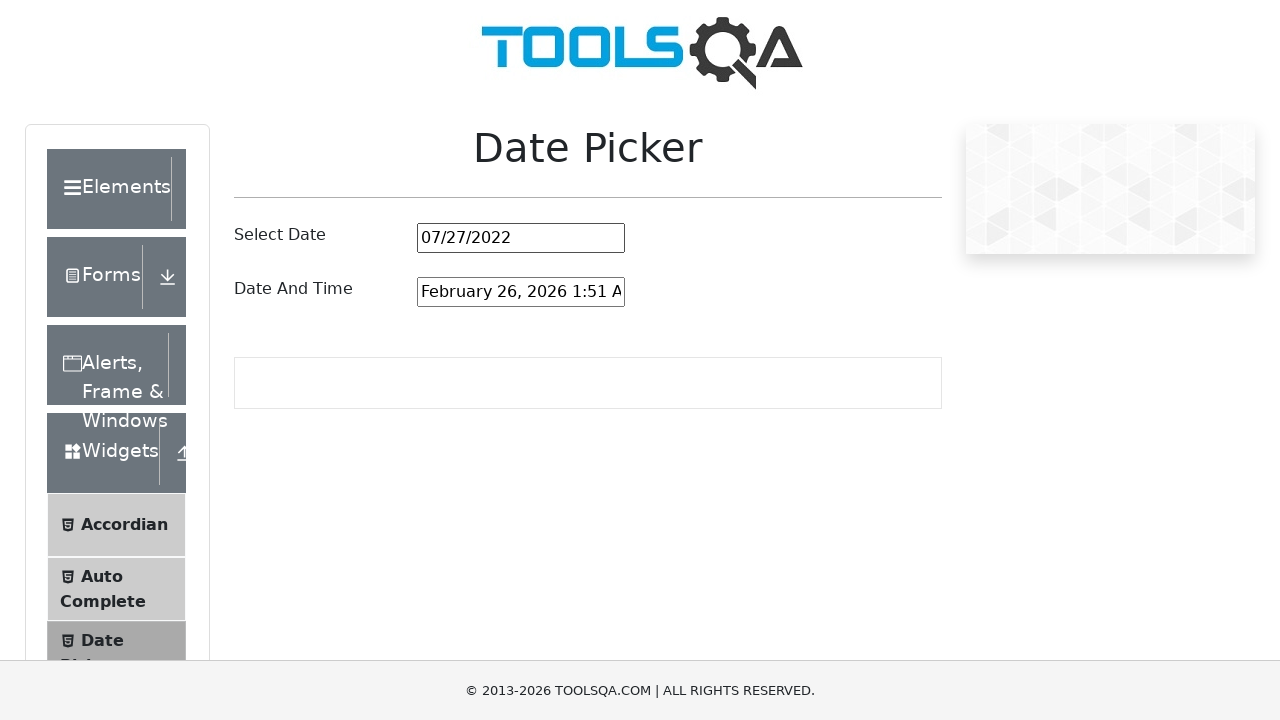

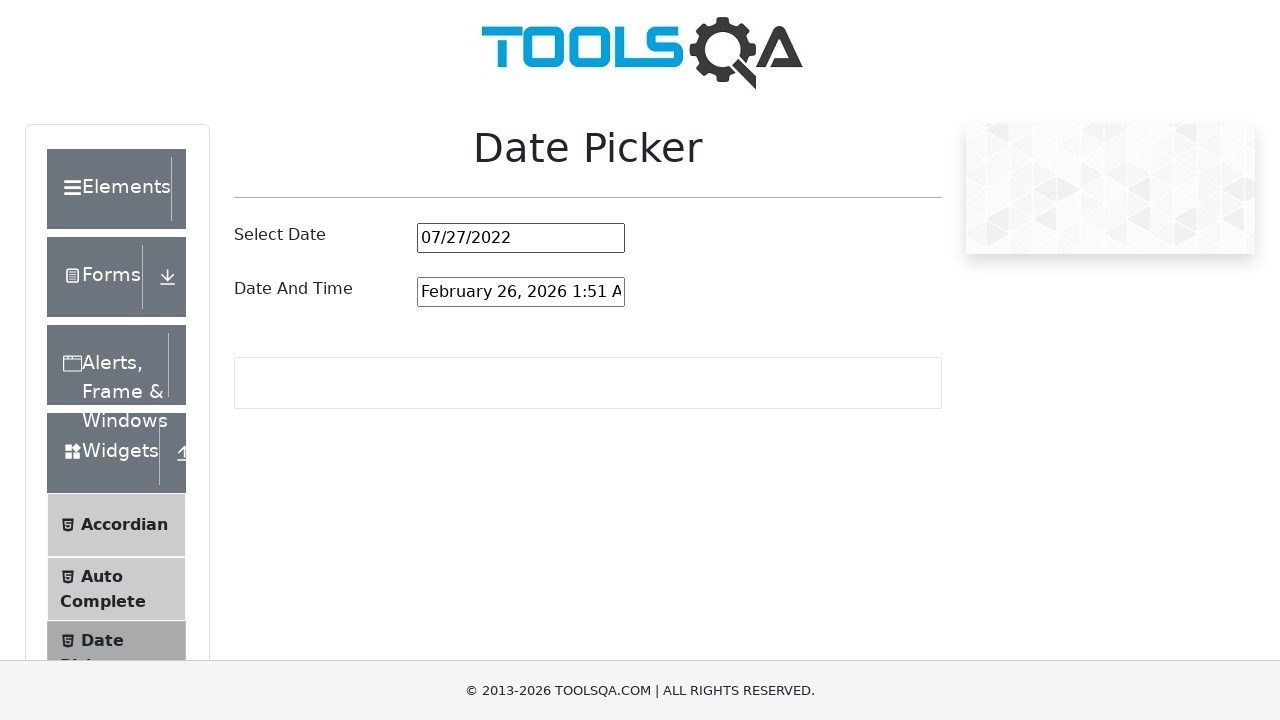